Simple navigation test that loads the QQ homepage using Firefox browser

Starting URL: http://www.qq.com

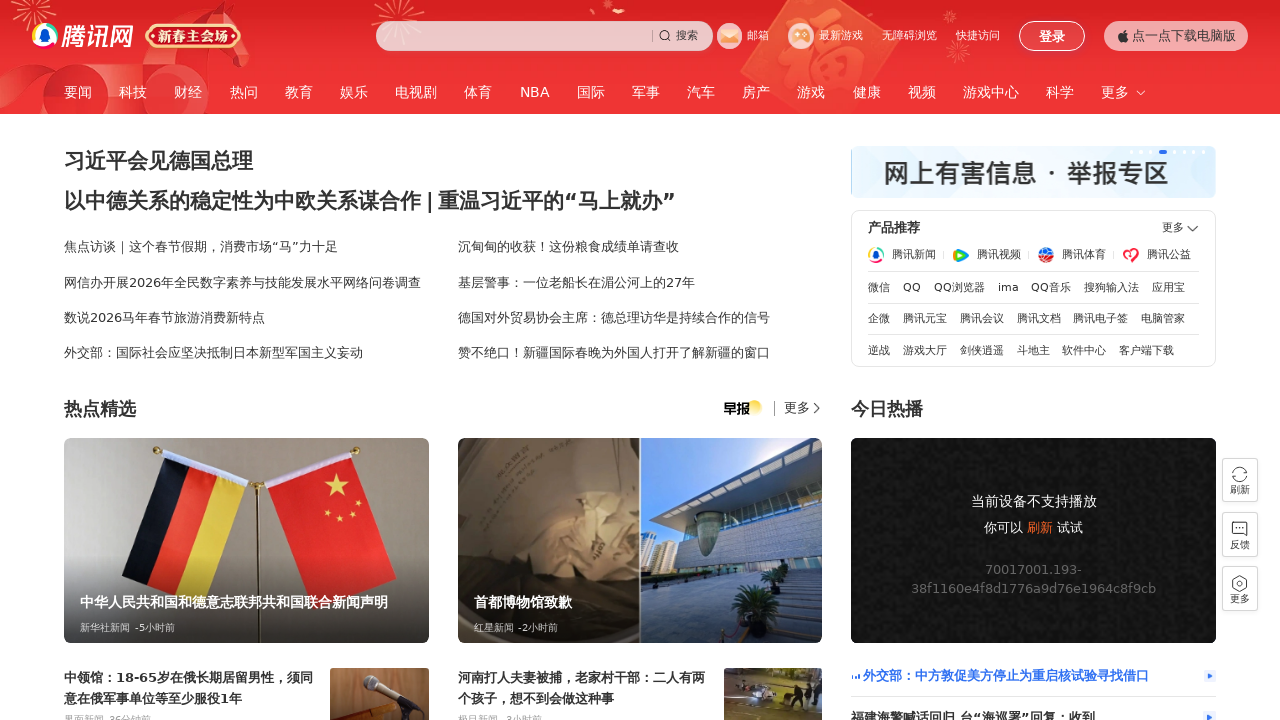

Navigated to QQ homepage (http://www.qq.com)
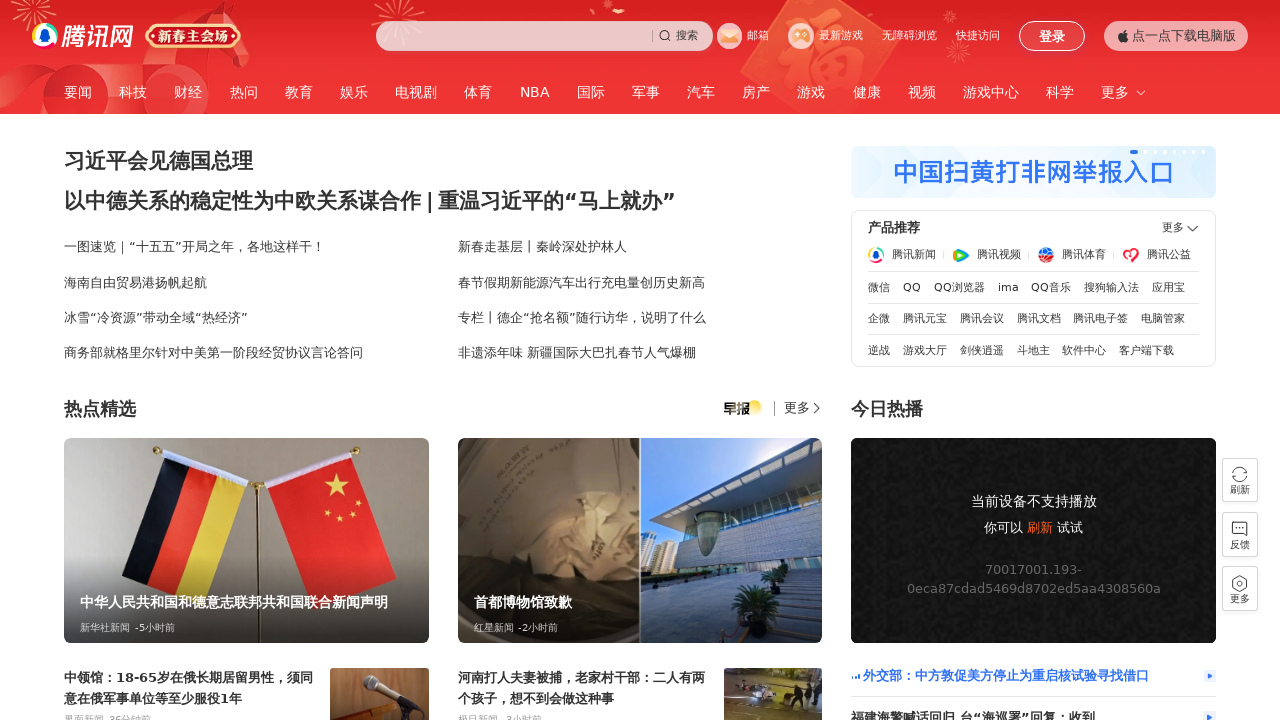

QQ homepage loaded successfully
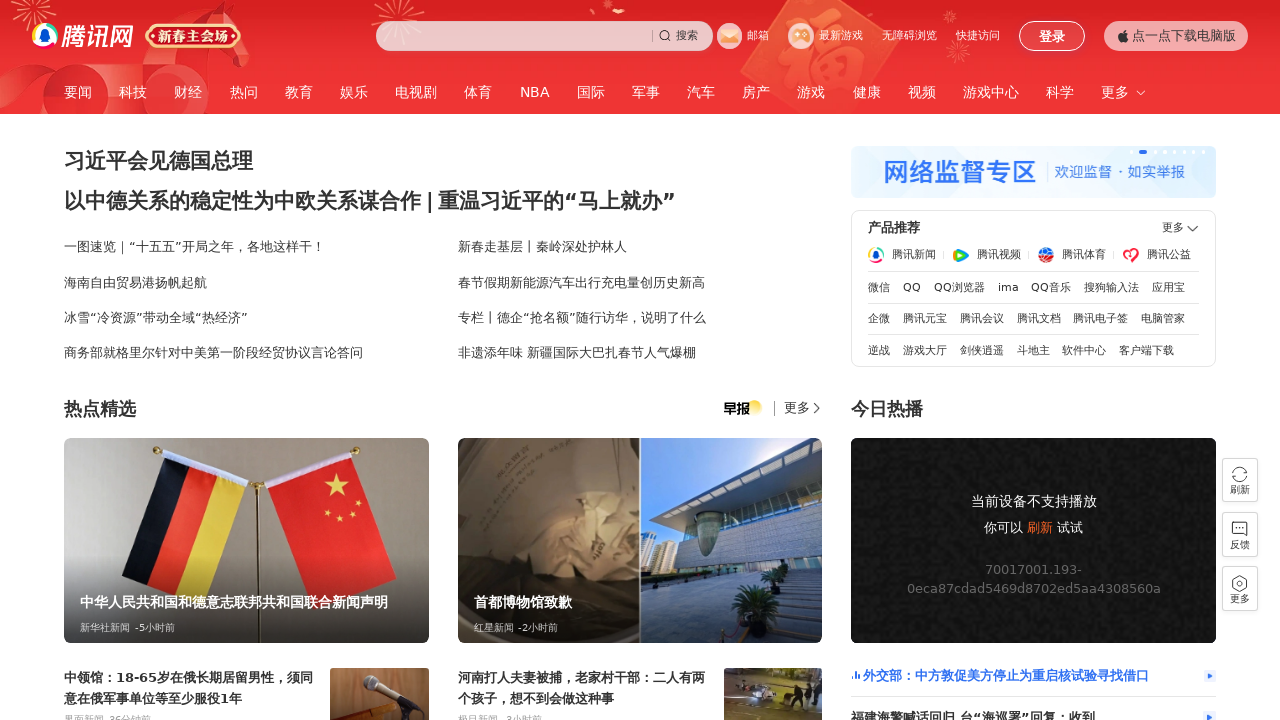

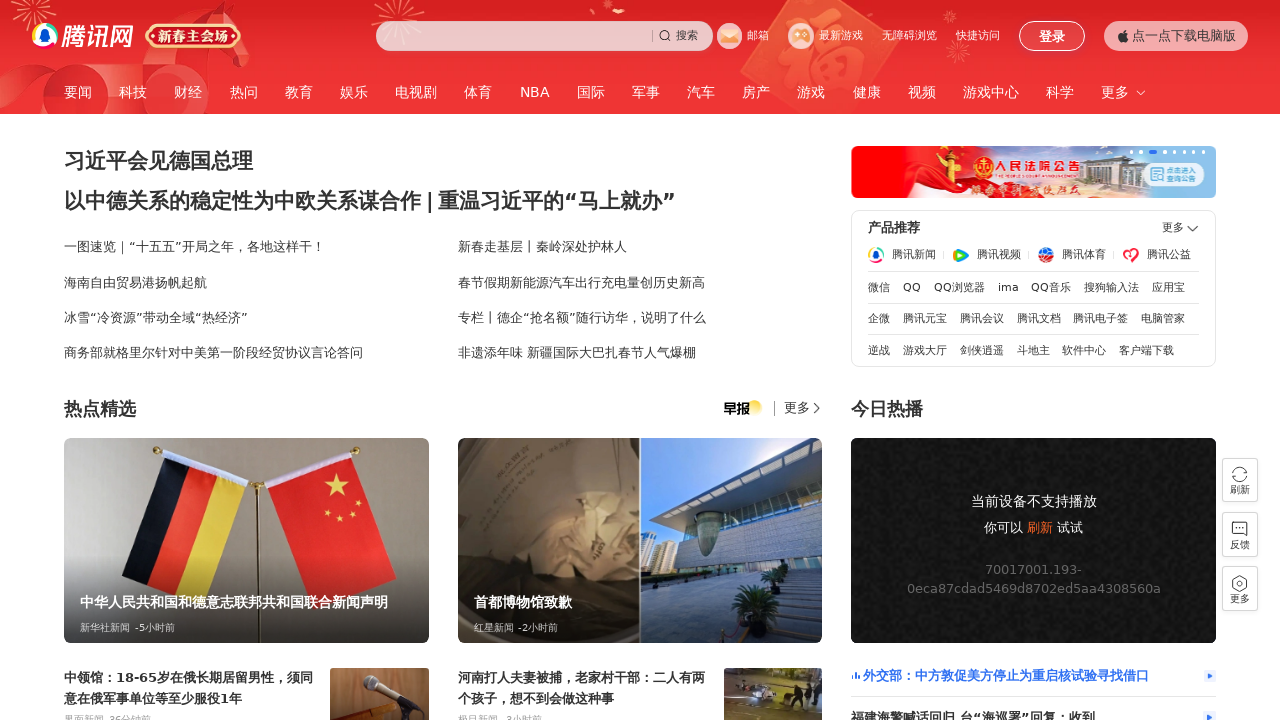